Fills out a Selenium practice form including first name, last name, gender, experience, date, profession, automation tool, continent, and commands selections, then submits the form.

Starting URL: https://www.techlistic.com/p/selenium-practice-form.html

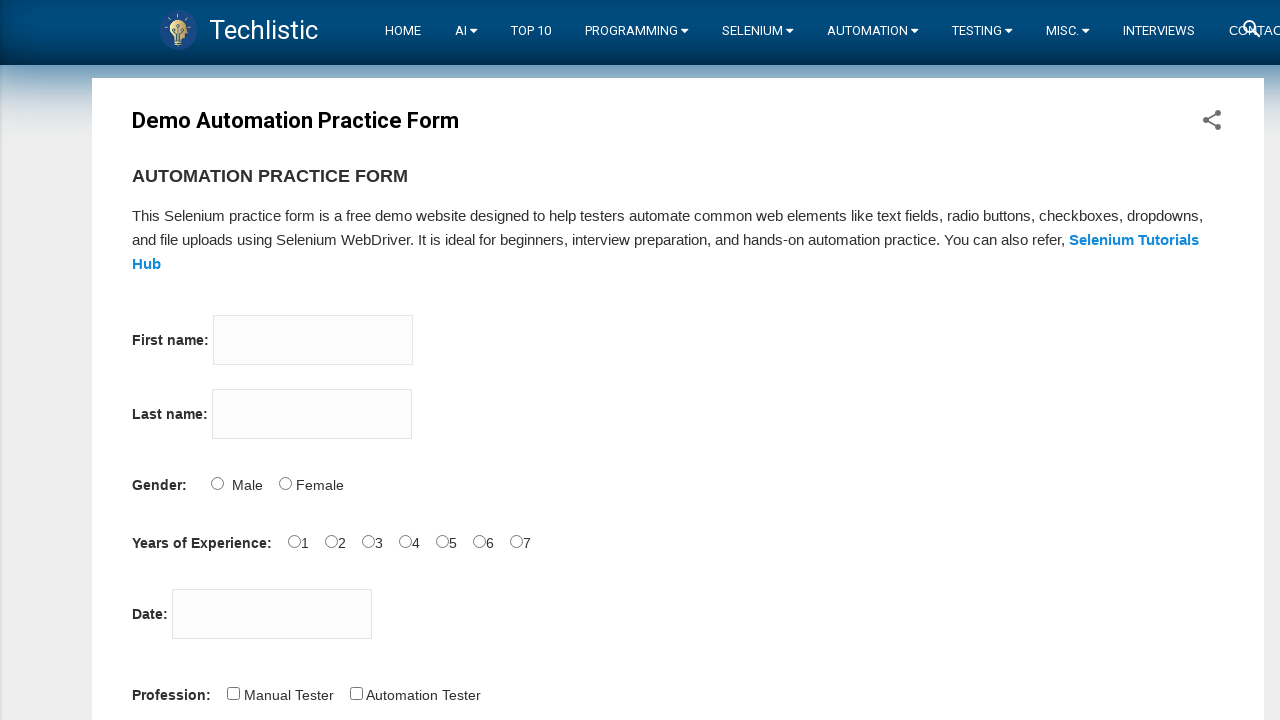

Filled first name field with 'Erol' on input[name='firstname']
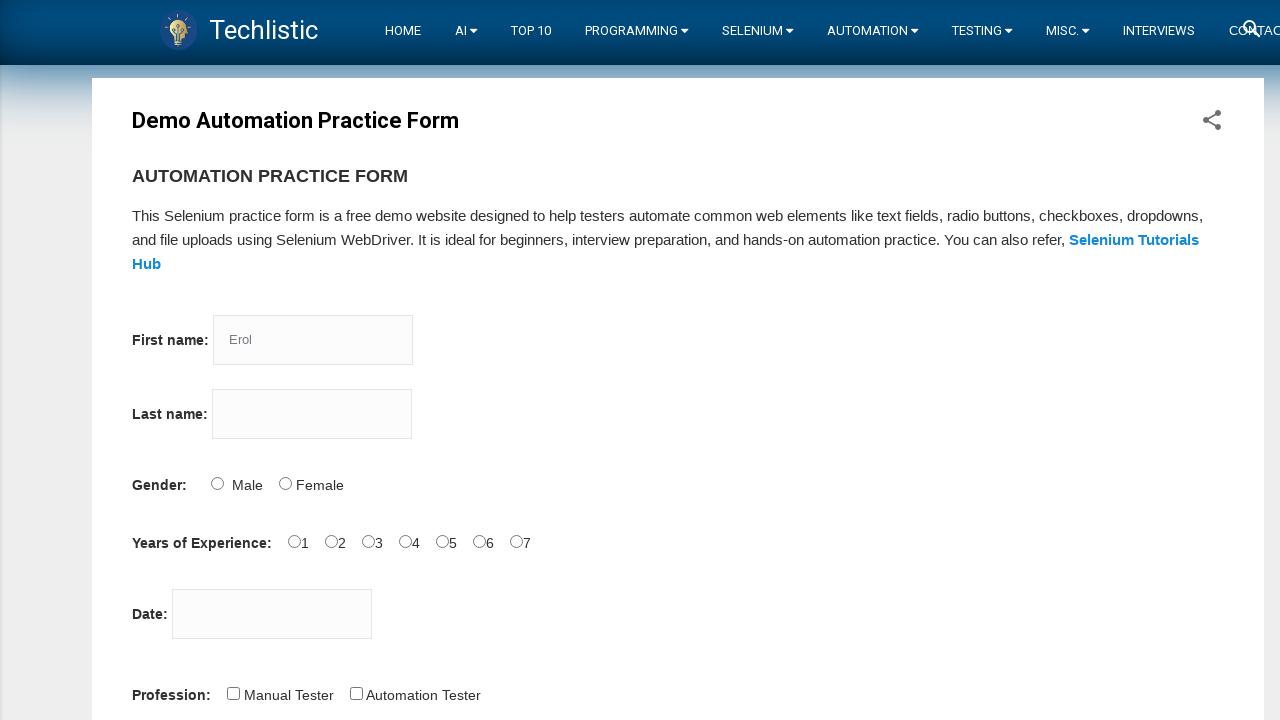

Filled last name field with 'Evren' on input[name='lastname']
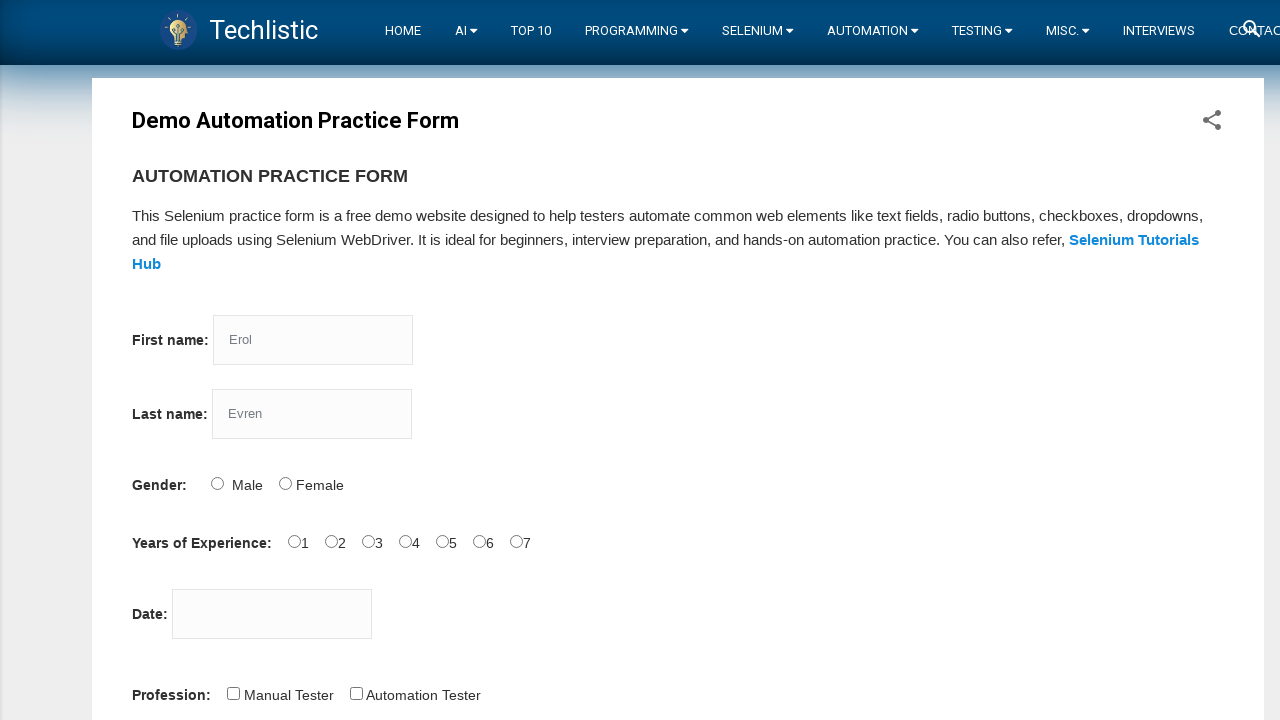

Selected male gender option at (285, 483) on input[id='sex-1']
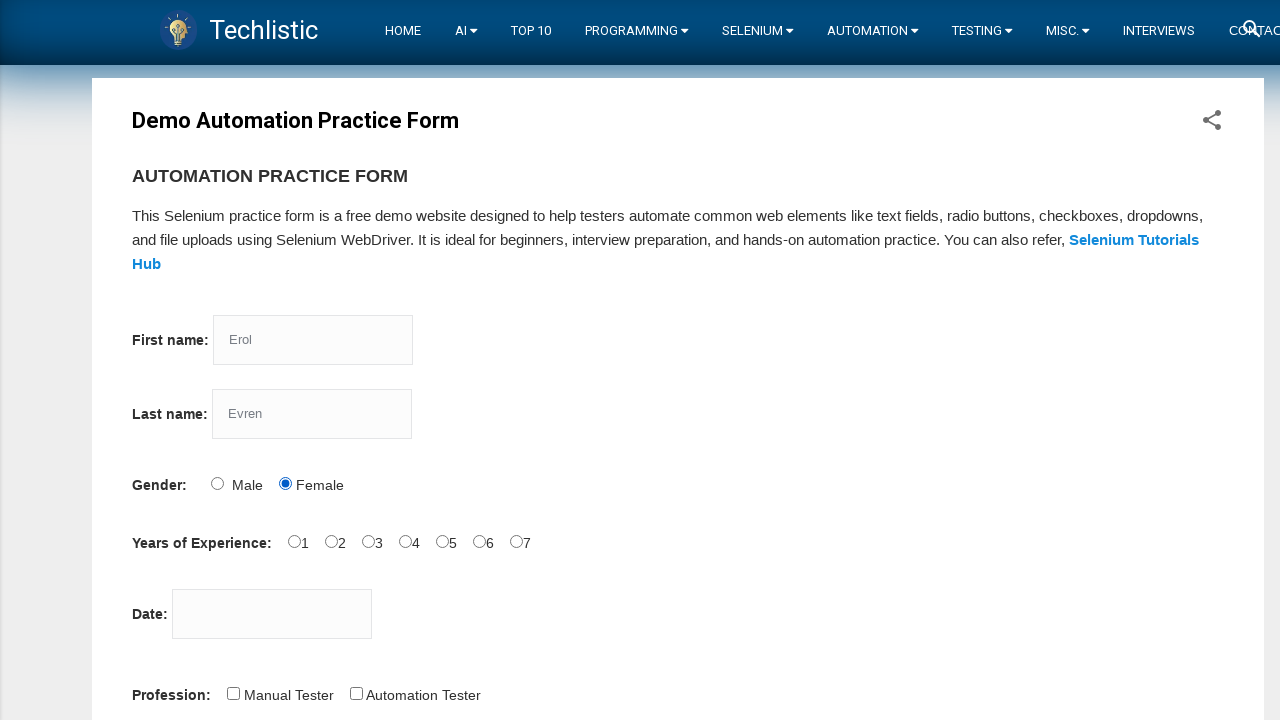

Selected 4-5 years experience option at (405, 541) on input[id='exp-3']
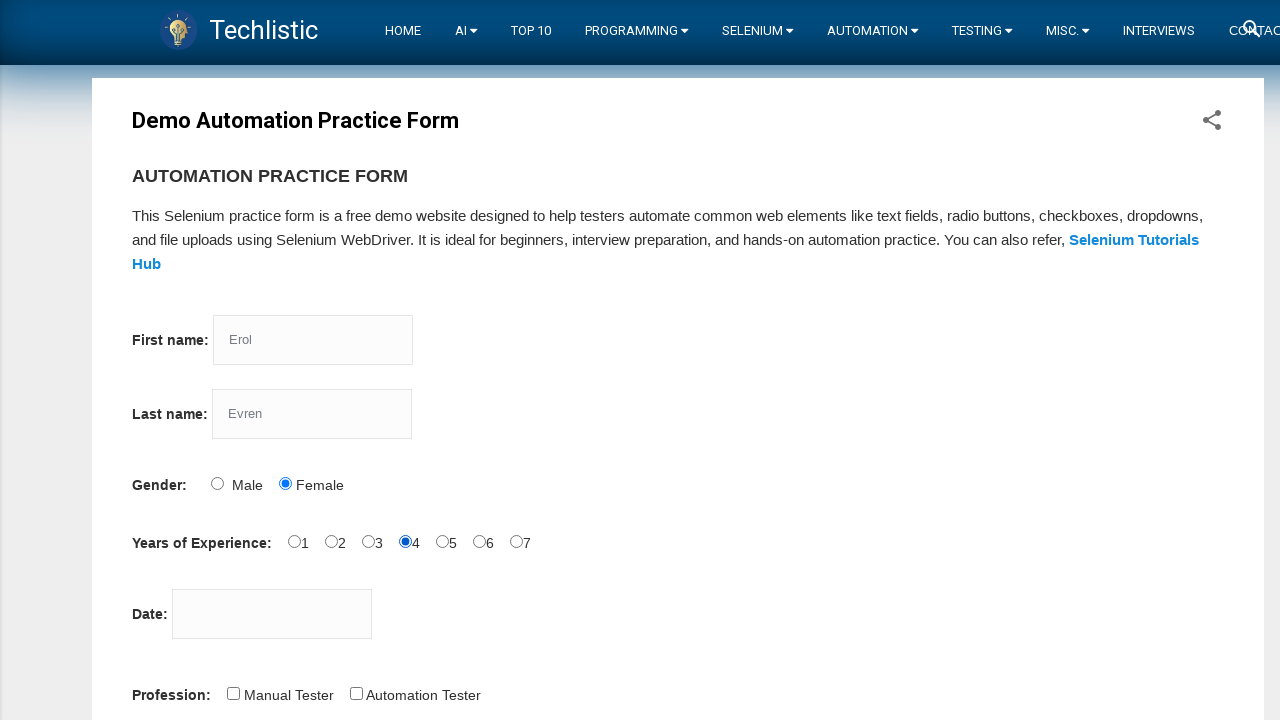

Filled date field with '12/12/2022' on input[id='datepicker']
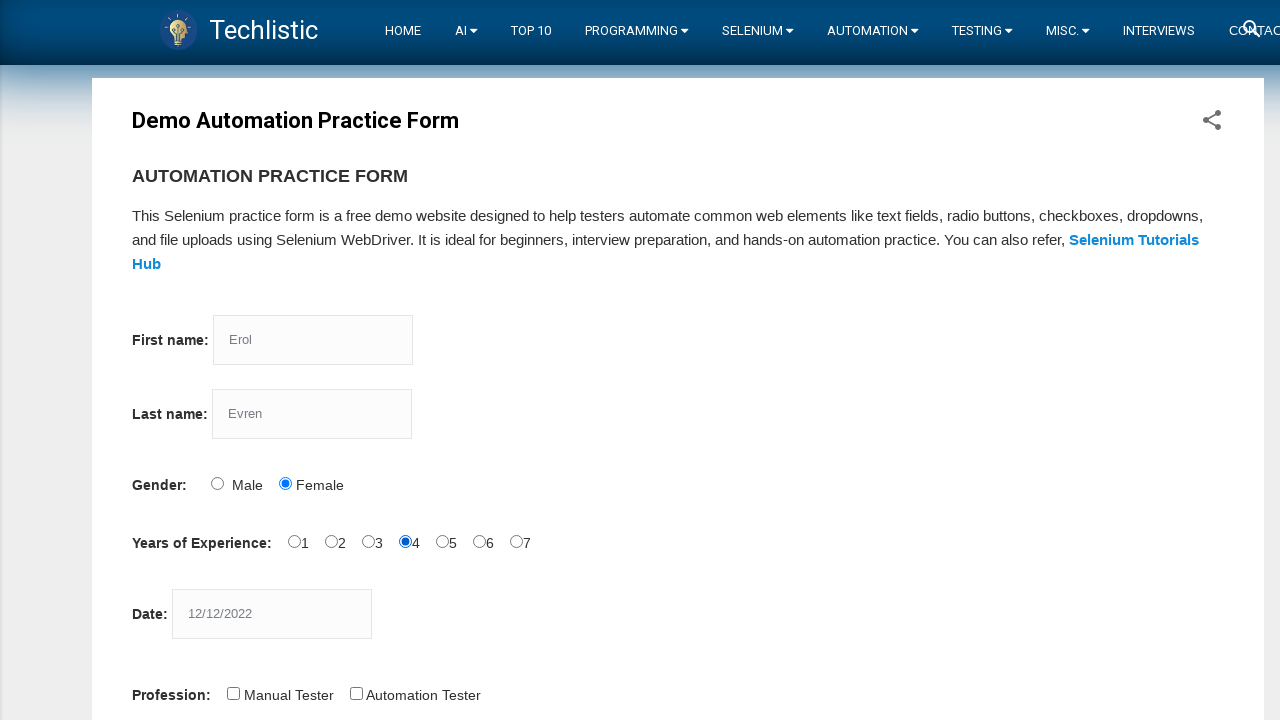

Selected Automation Tester profession at (356, 693) on input[id='profession-1']
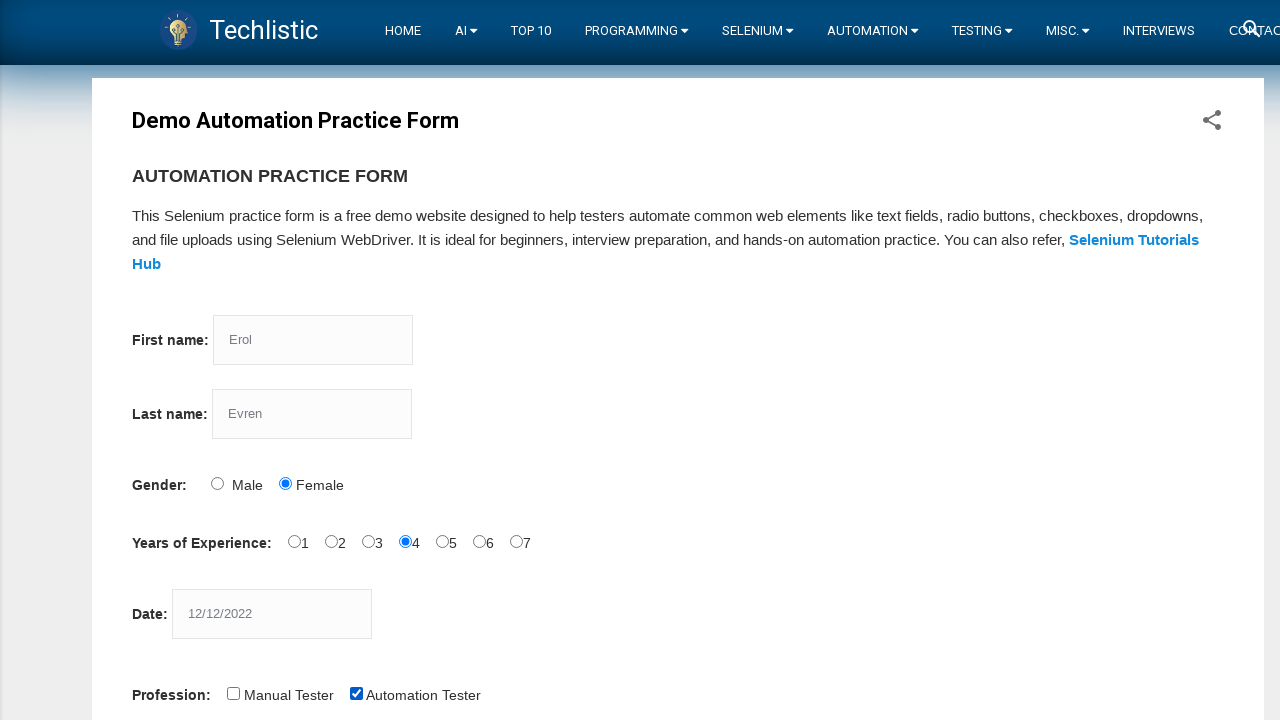

Selected Selenium Webdriver automation tool at (446, 360) on input[id='tool-2']
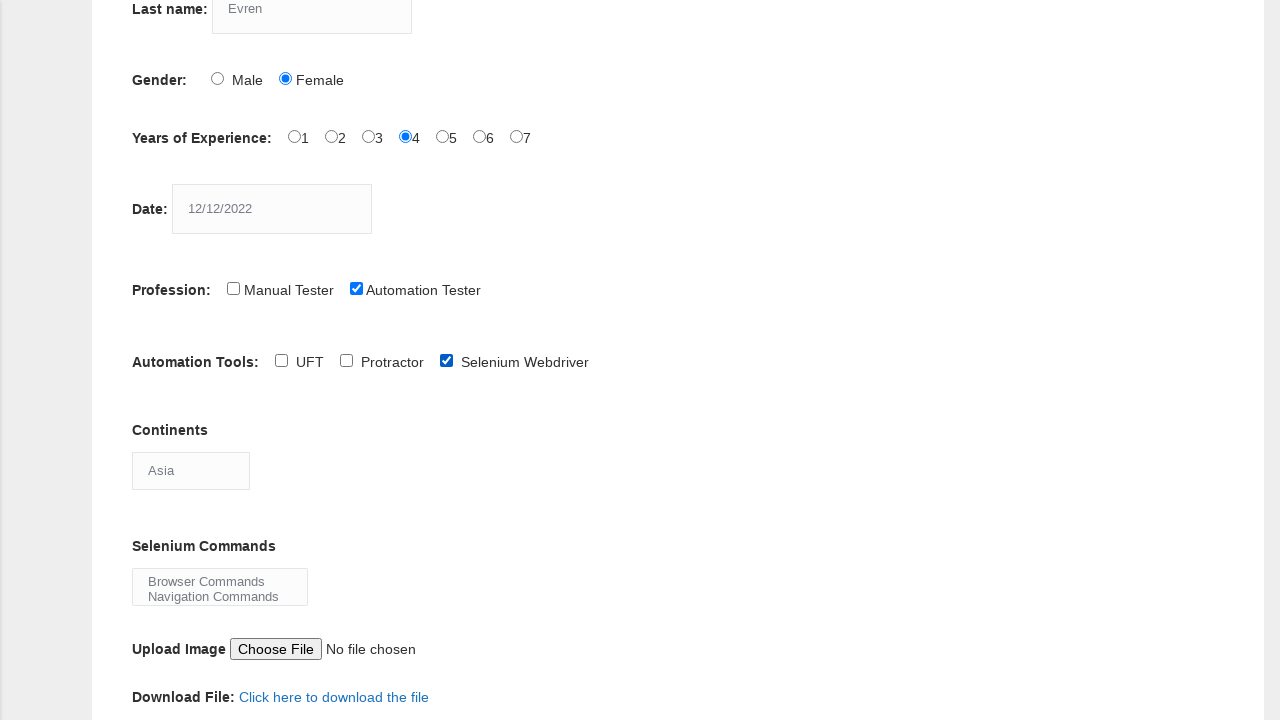

Selected Africa as continent on select[id='continents']
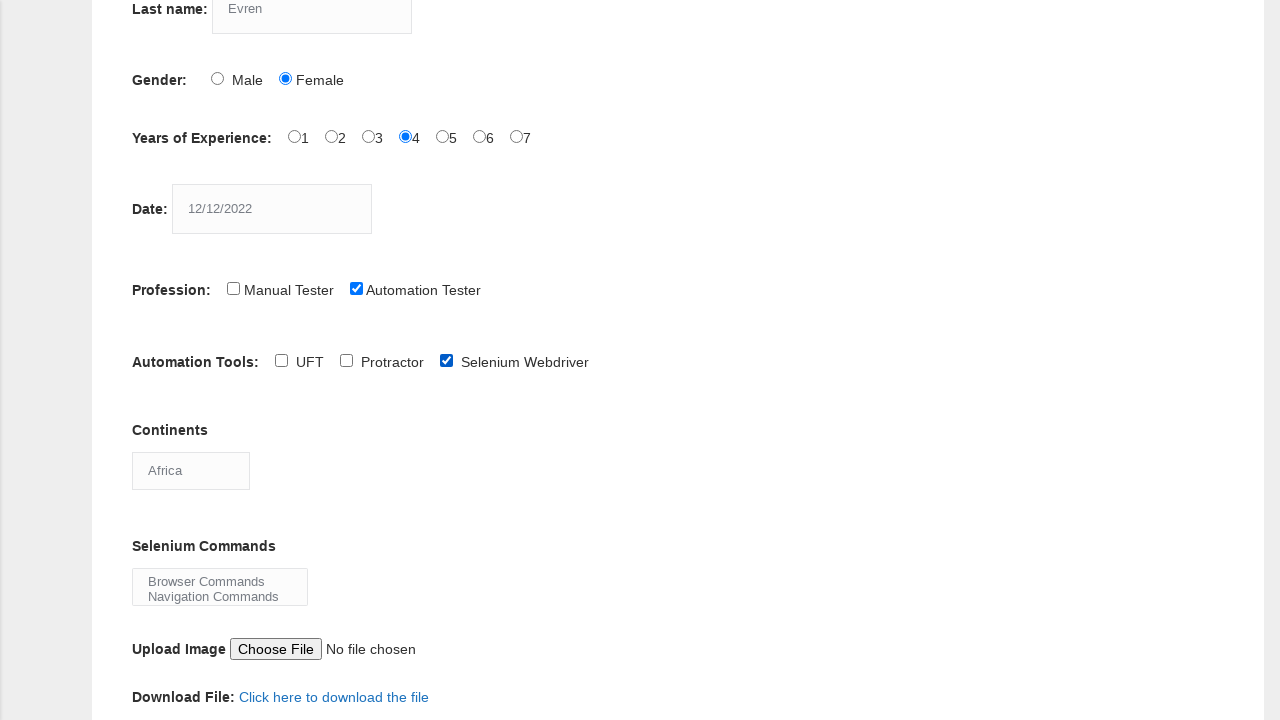

Selected multiple Selenium commands: Browser Commands, Navigation Commands, and Switch Commands on select[id='selenium_commands']
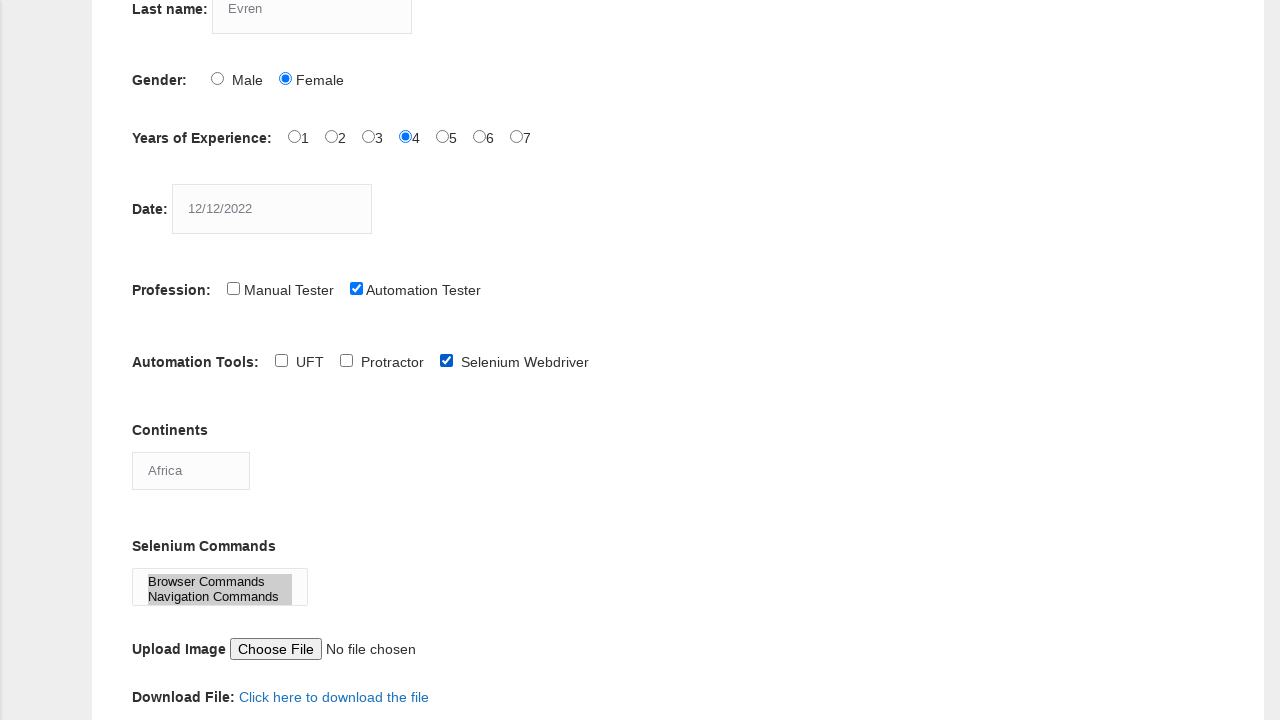

Clicked submit button to submit the form at (157, 360) on button[id='submit']
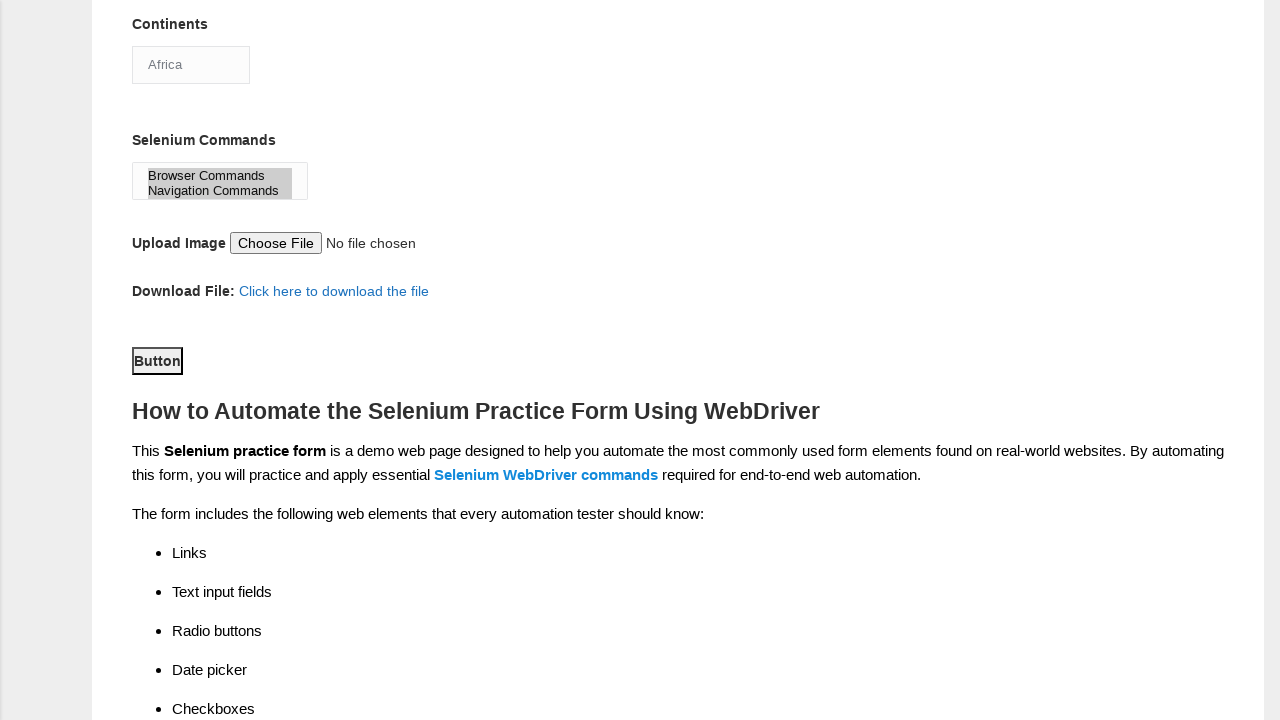

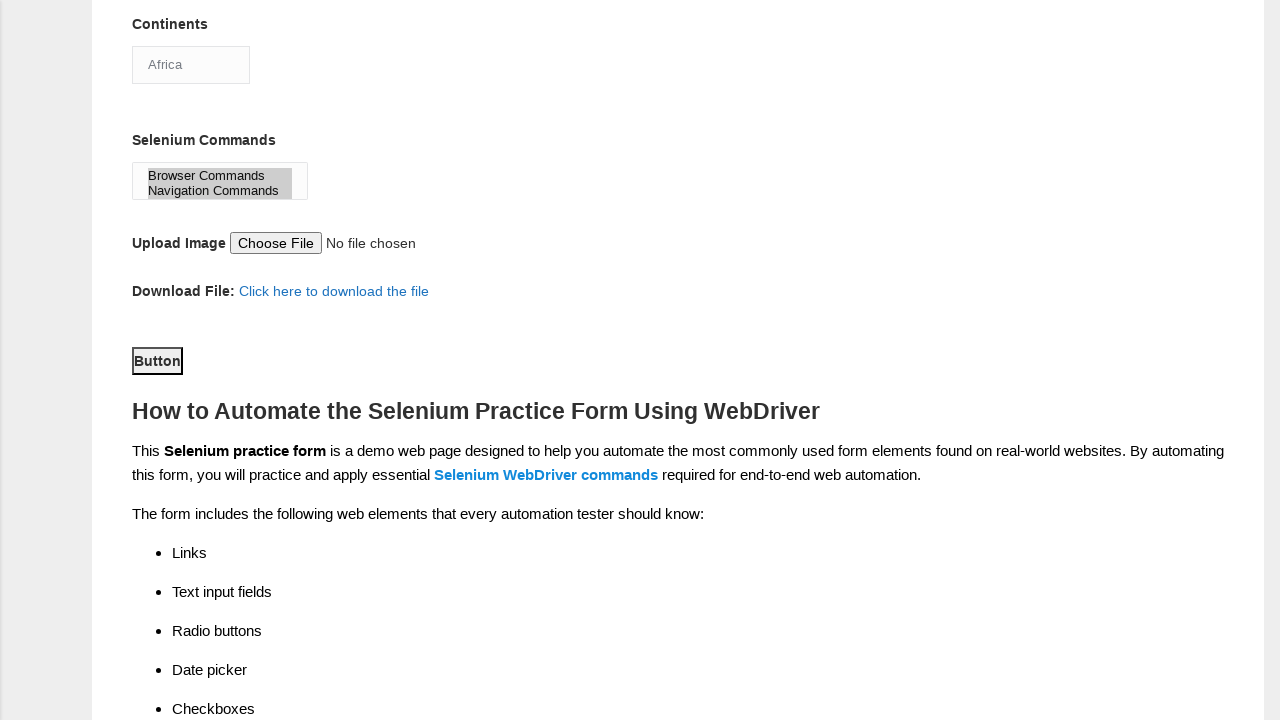